Tests date picker functionality by navigating forward to select a future date (December 6, 2026) using the next button to cycle through months until reaching the target month/year.

Starting URL: https://testautomationpractice.blogspot.com/

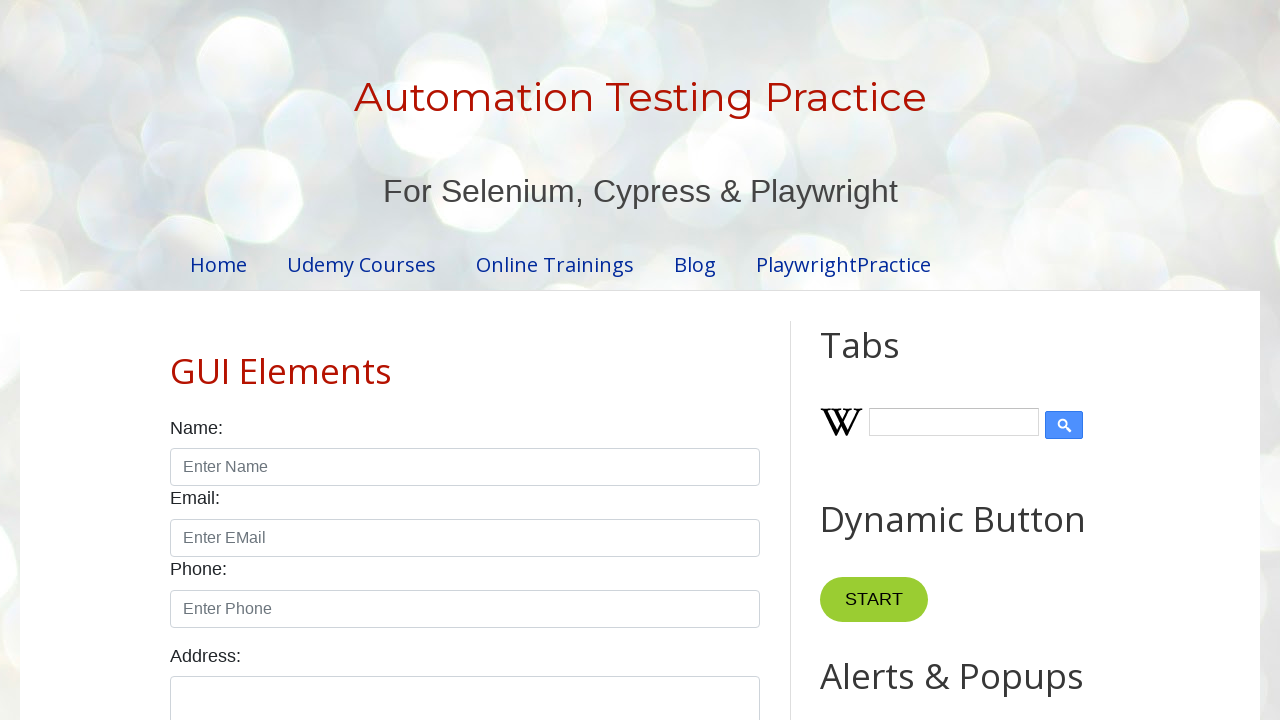

Clicked date picker input to open calendar at (515, 360) on input#datepicker
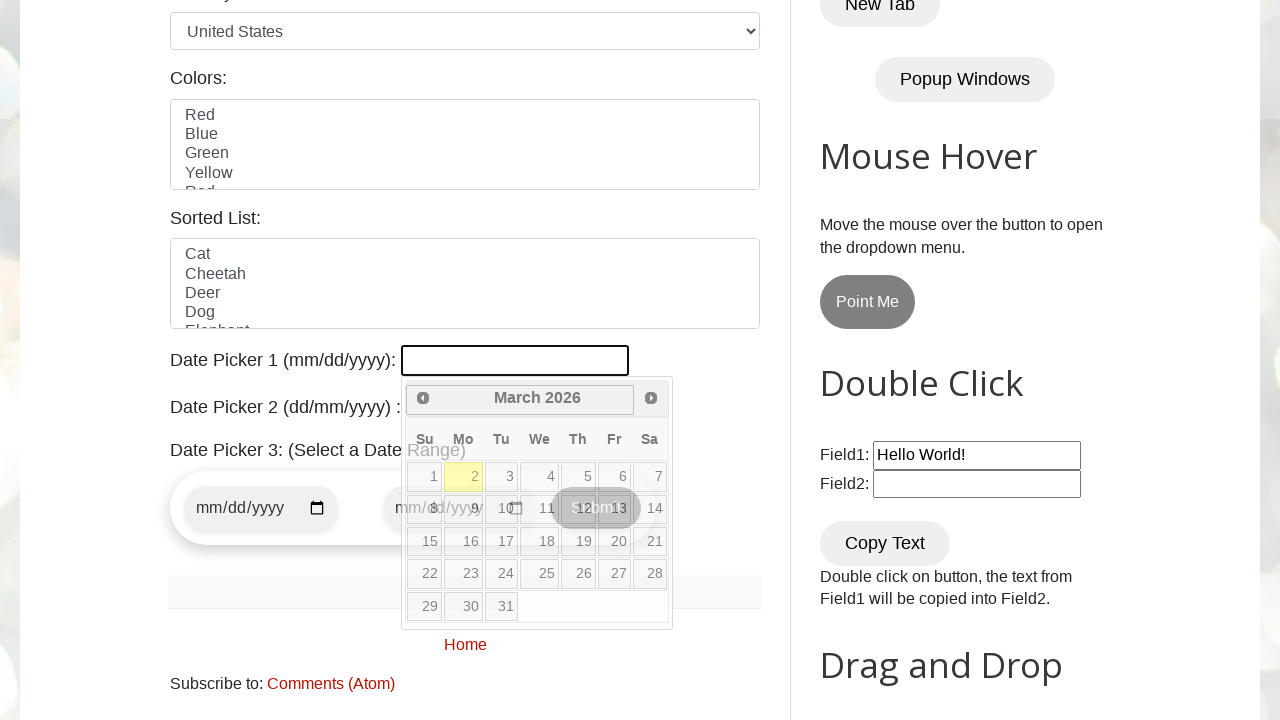

Date picker calendar loaded
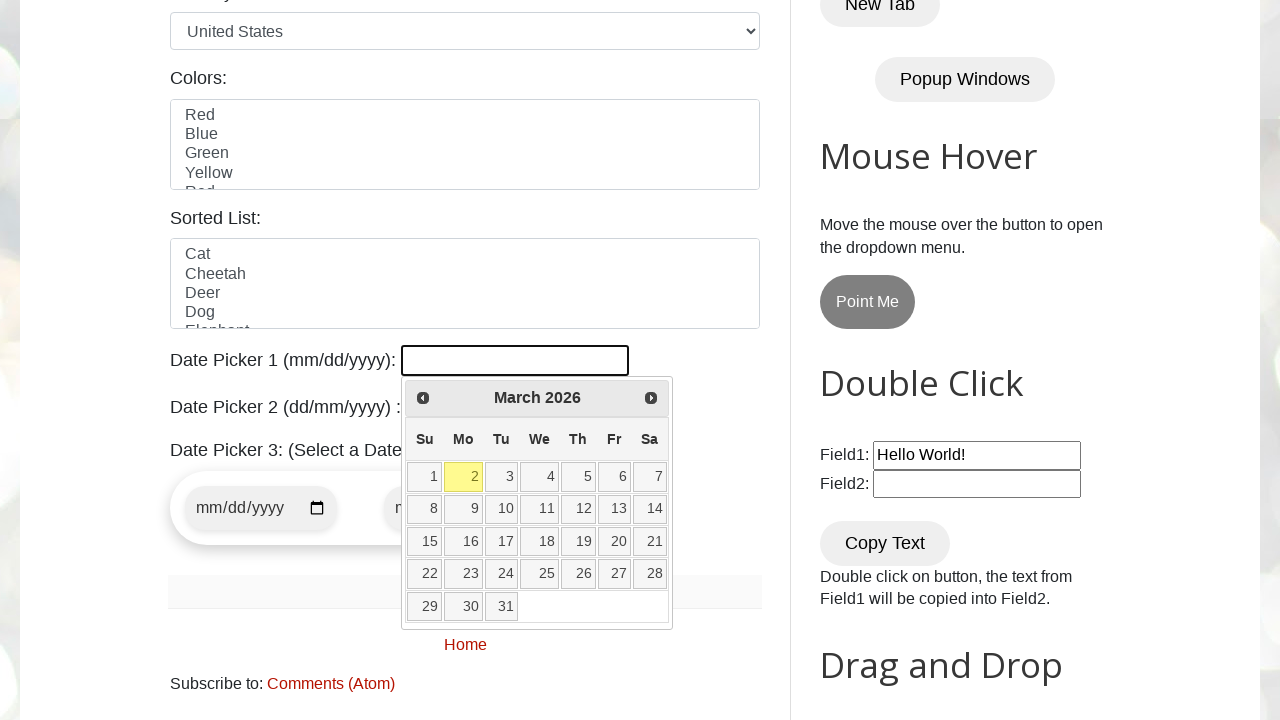

Clicked next button to navigate months (currently at March 2026) at (651, 398) on a[data-handler='next']
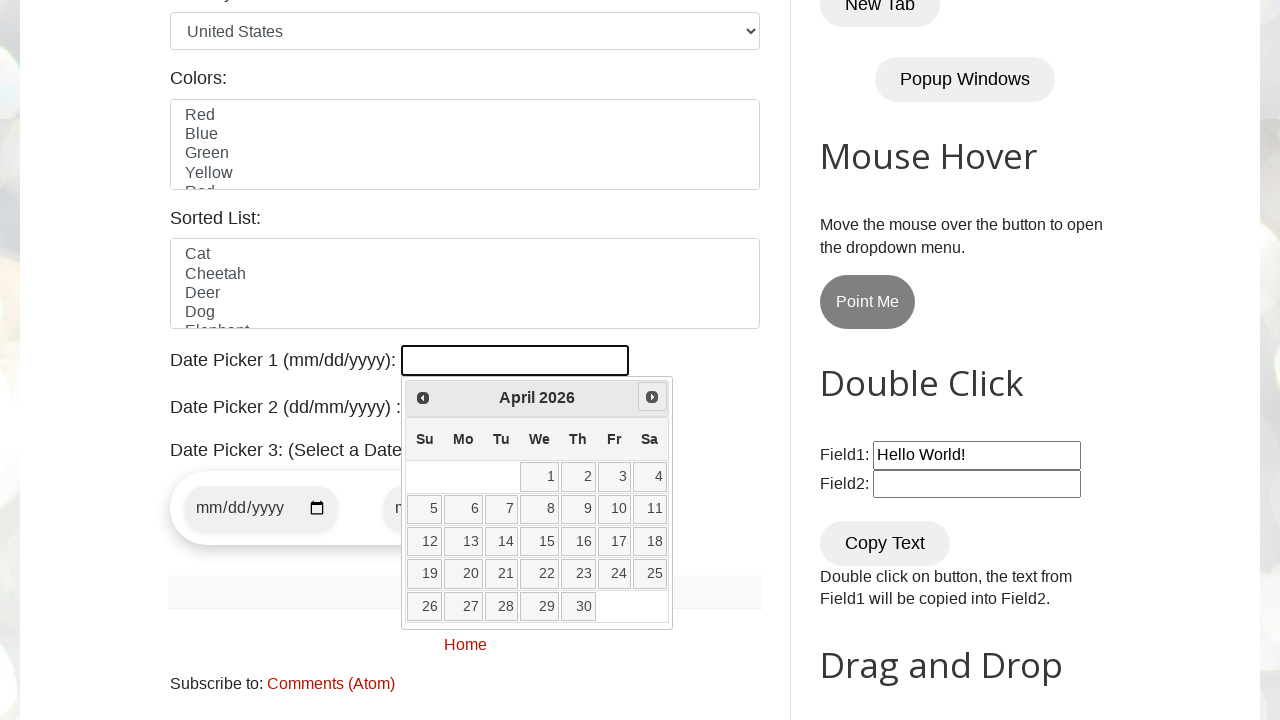

Waited for calendar update
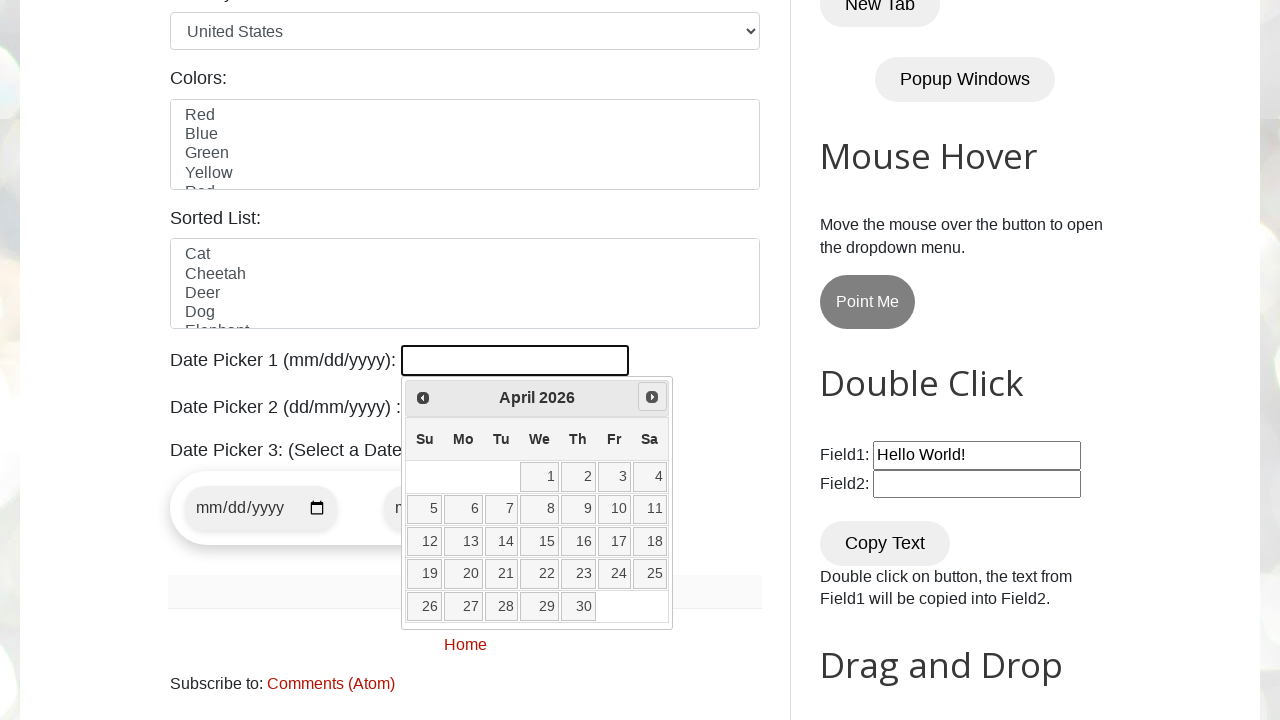

Clicked next button to navigate months (currently at April 2026) at (652, 397) on a[data-handler='next']
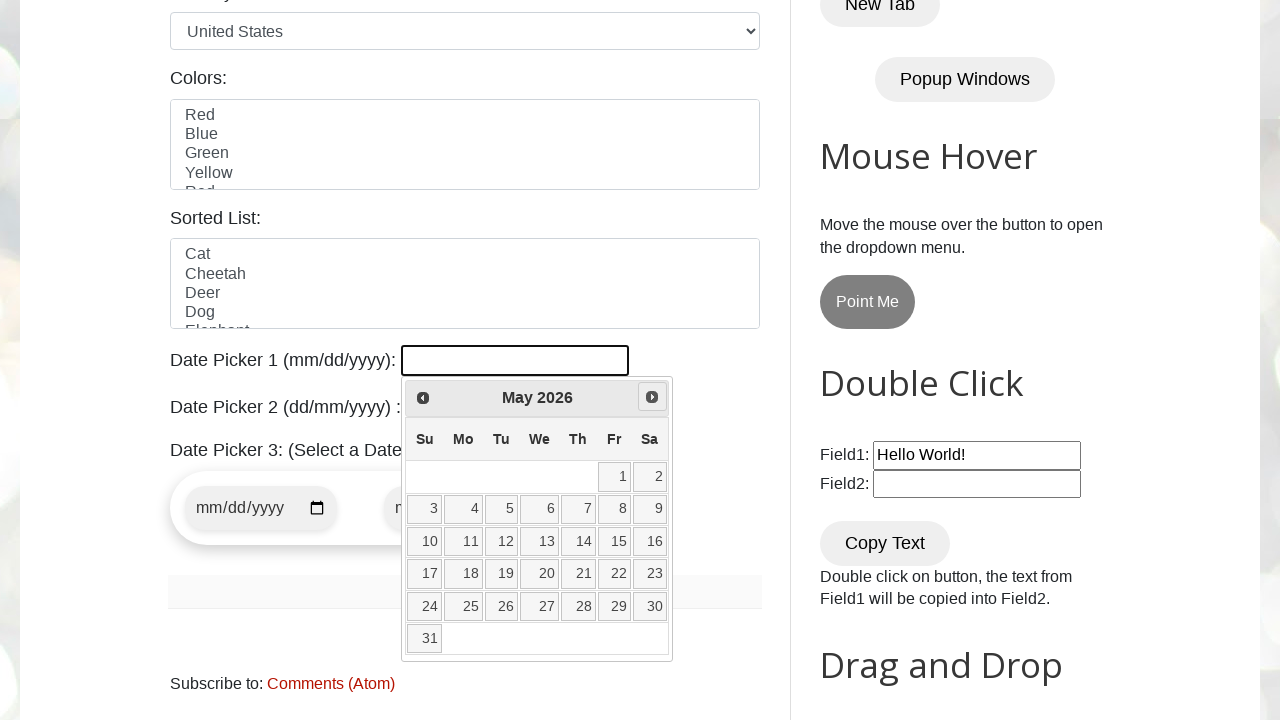

Waited for calendar update
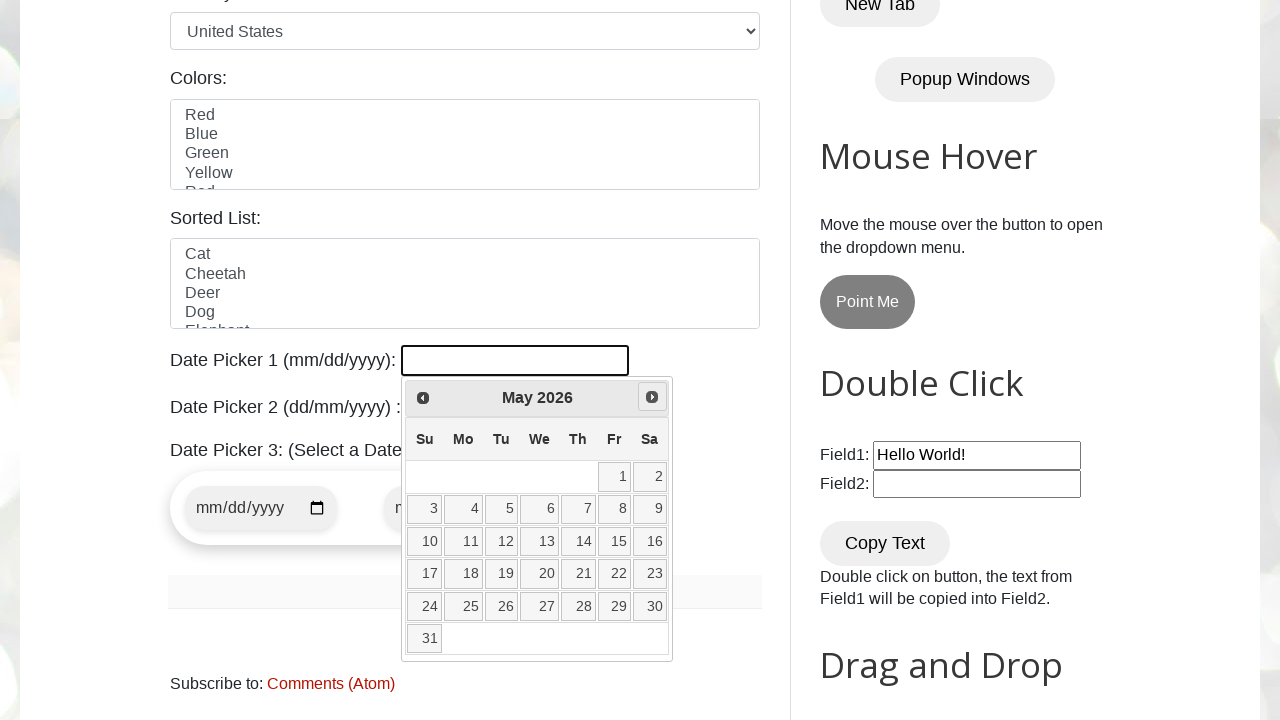

Clicked next button to navigate months (currently at May 2026) at (652, 397) on a[data-handler='next']
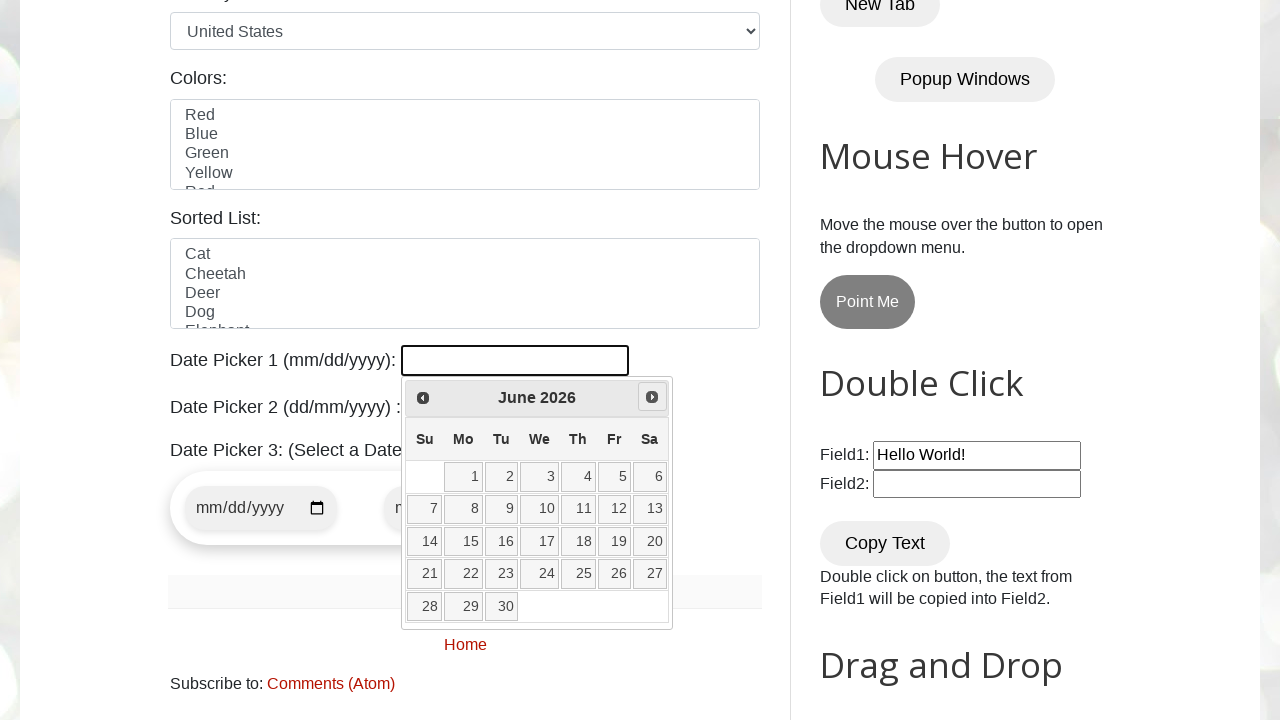

Waited for calendar update
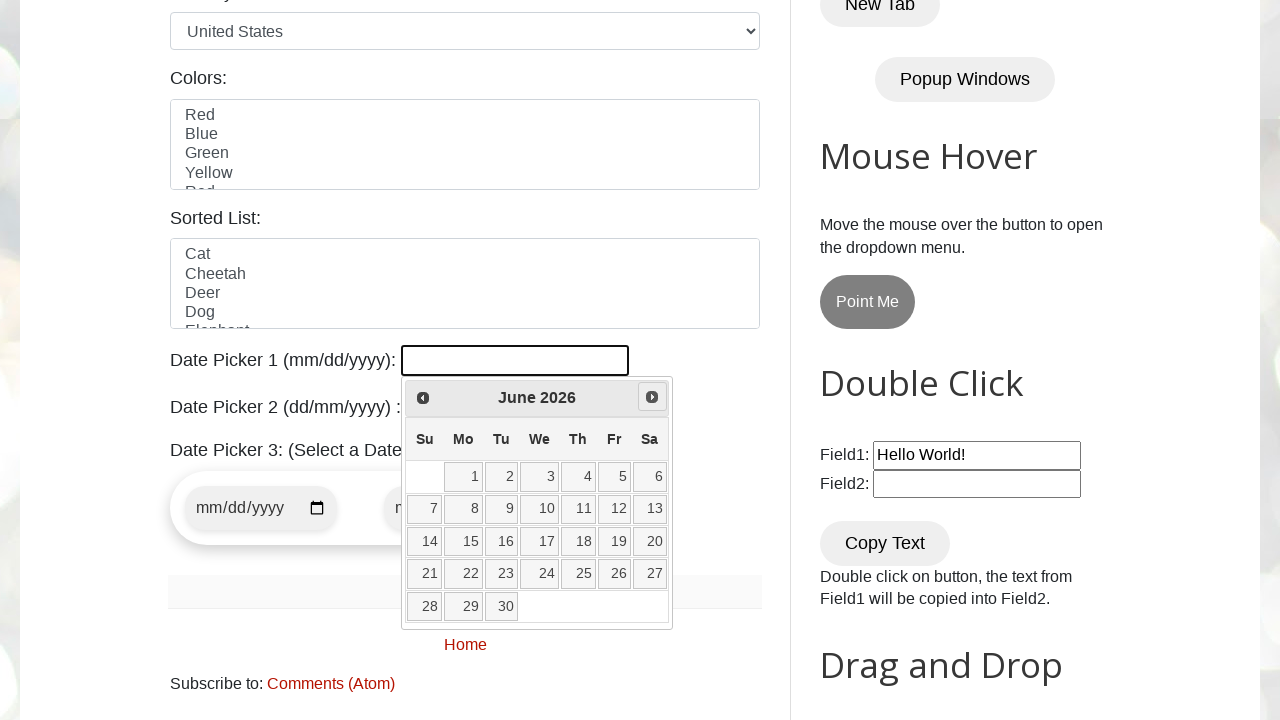

Clicked next button to navigate months (currently at June 2026) at (652, 397) on a[data-handler='next']
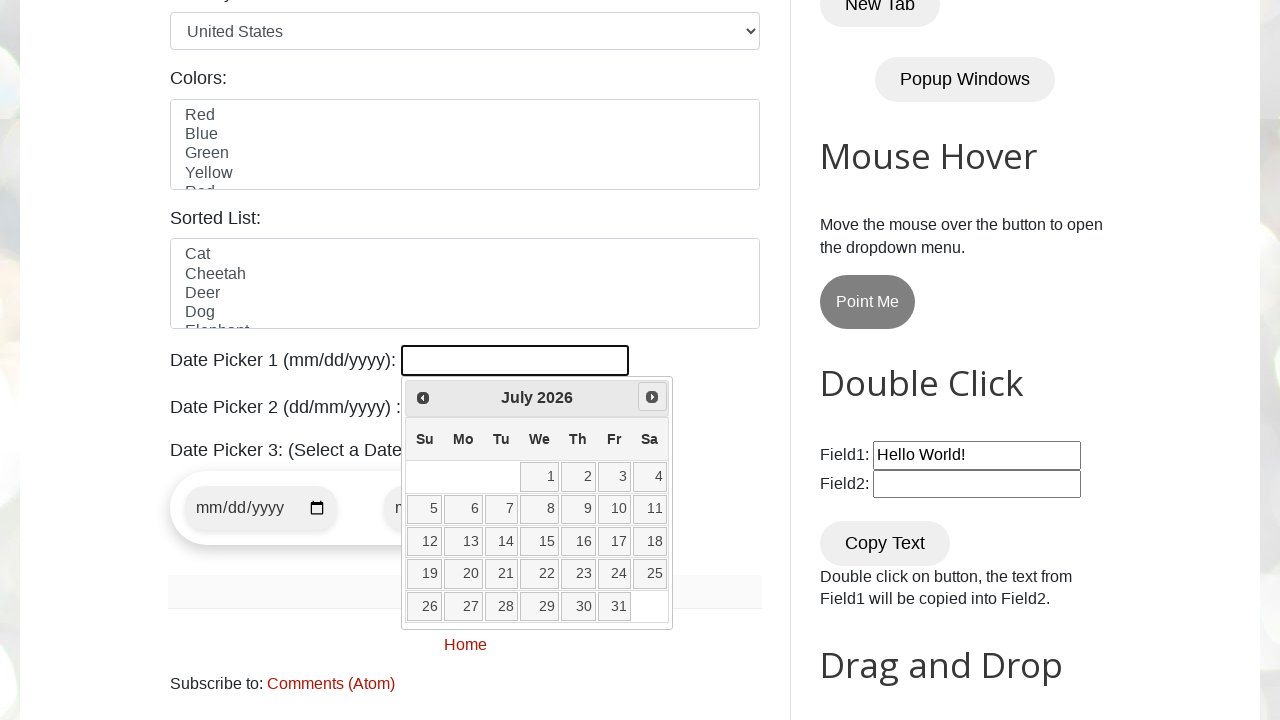

Waited for calendar update
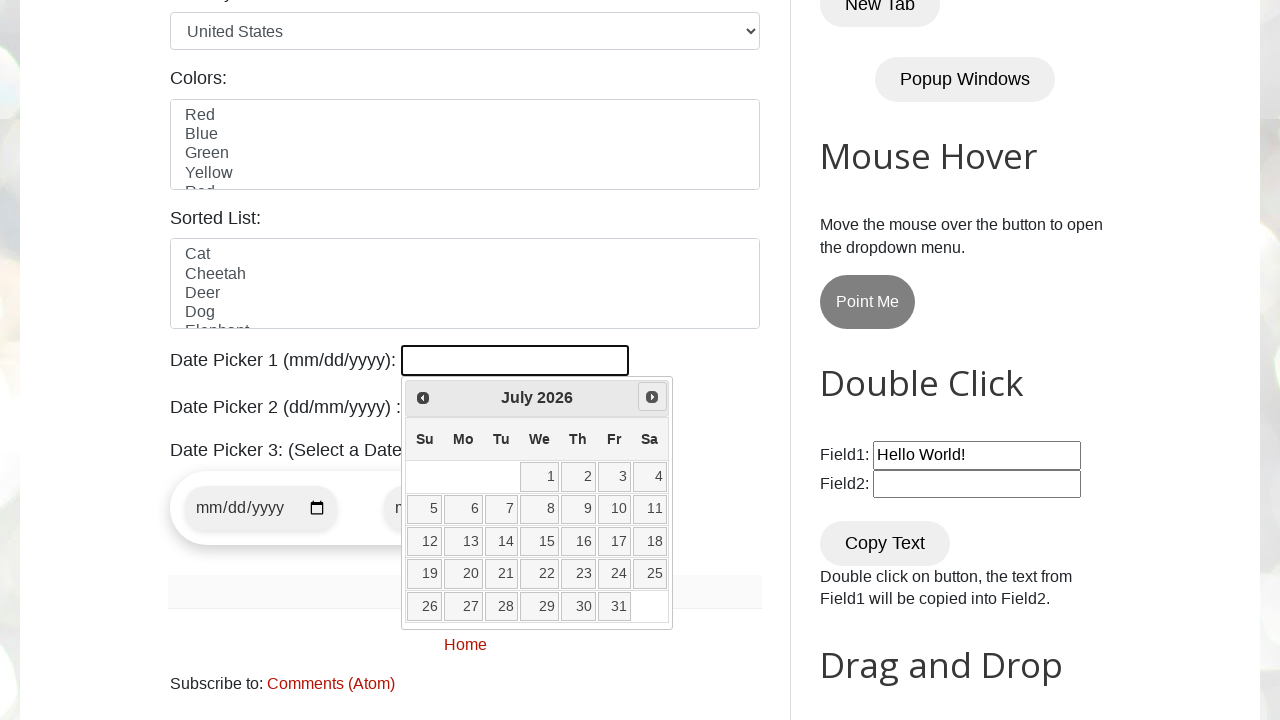

Clicked next button to navigate months (currently at July 2026) at (652, 397) on a[data-handler='next']
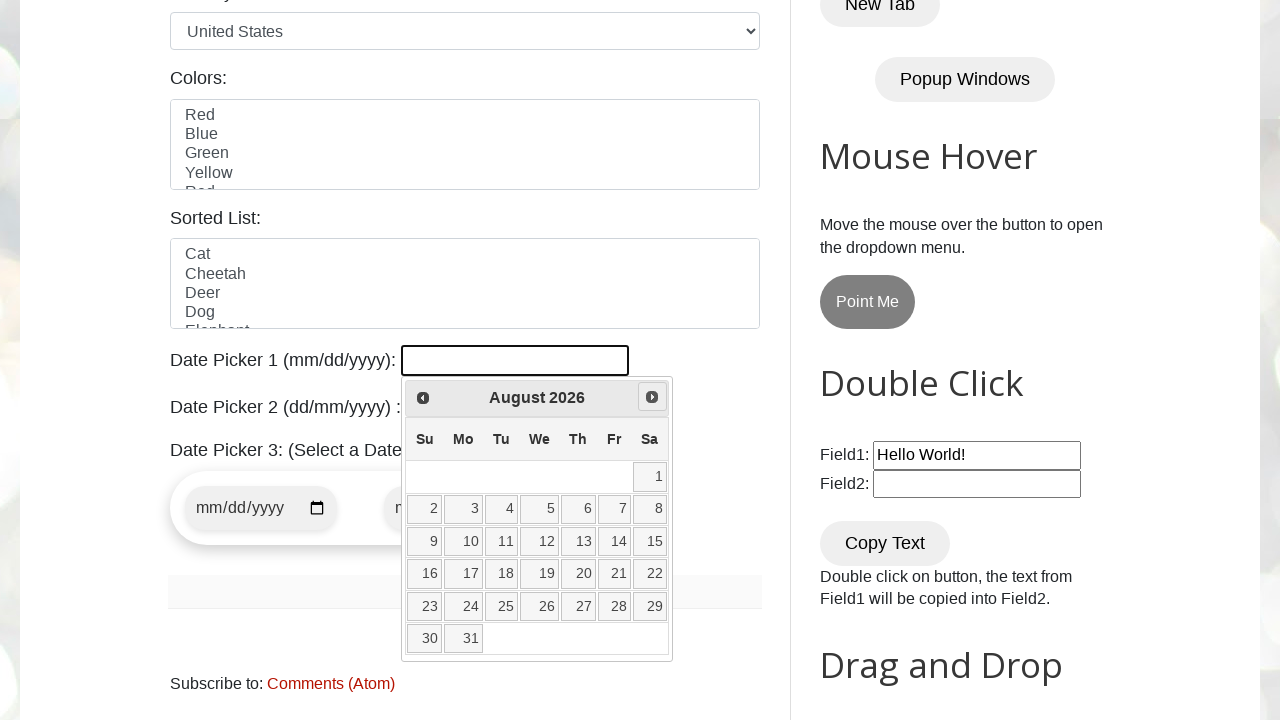

Waited for calendar update
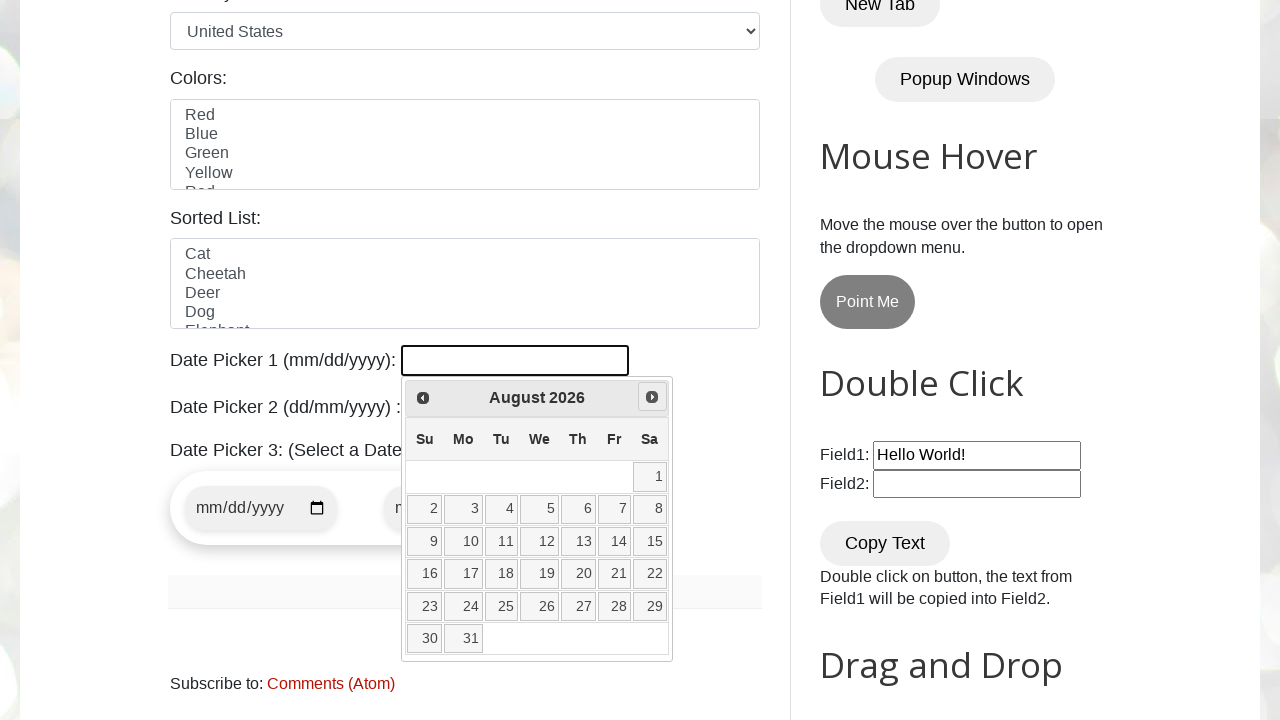

Clicked next button to navigate months (currently at August 2026) at (652, 397) on a[data-handler='next']
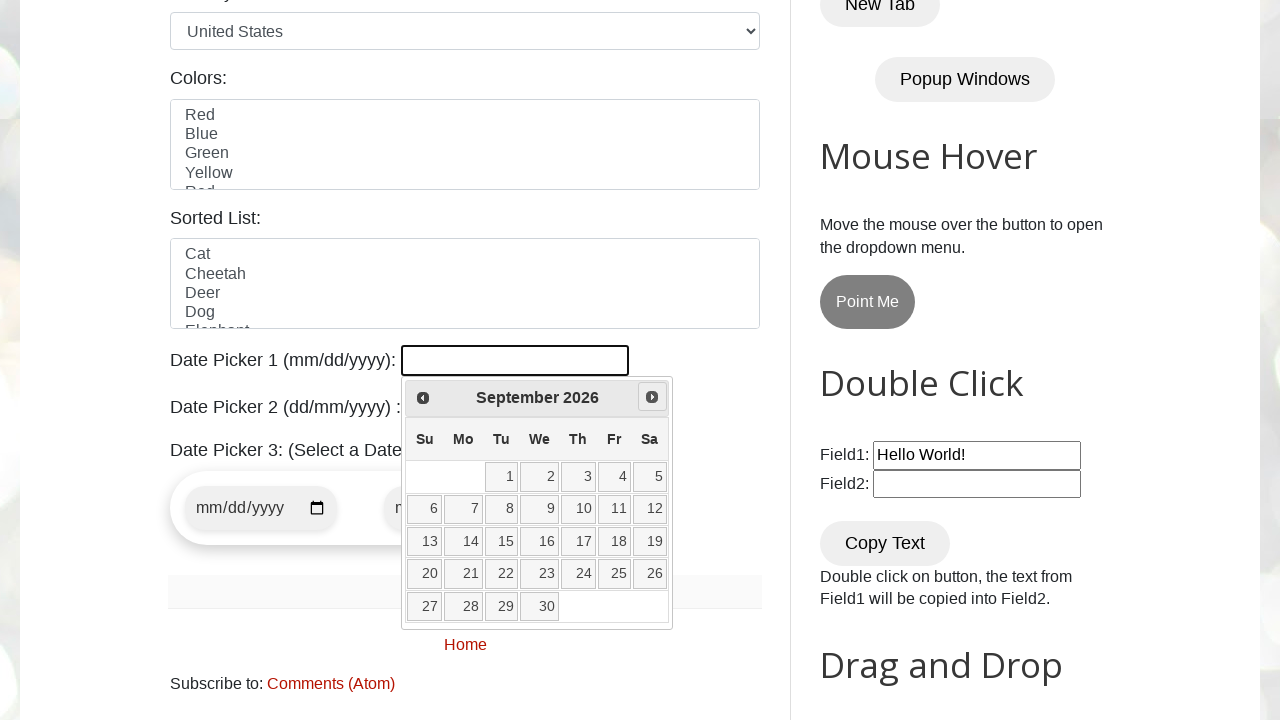

Waited for calendar update
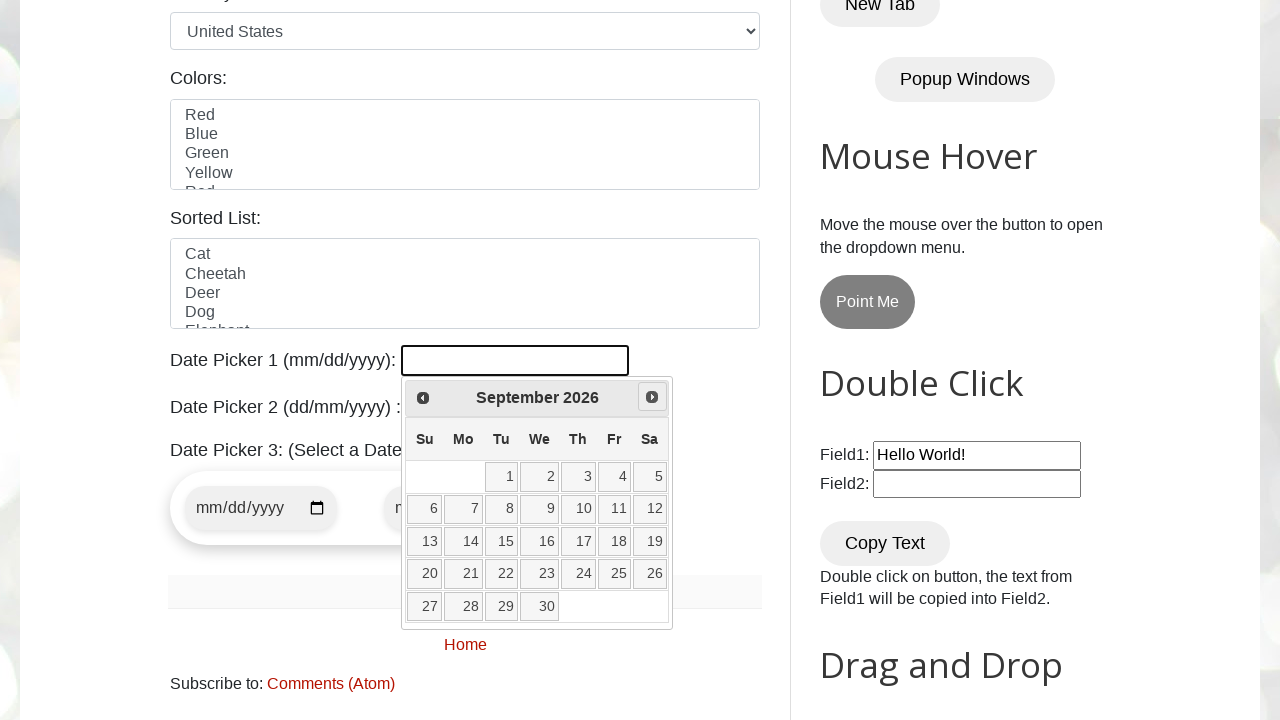

Clicked next button to navigate months (currently at September 2026) at (652, 397) on a[data-handler='next']
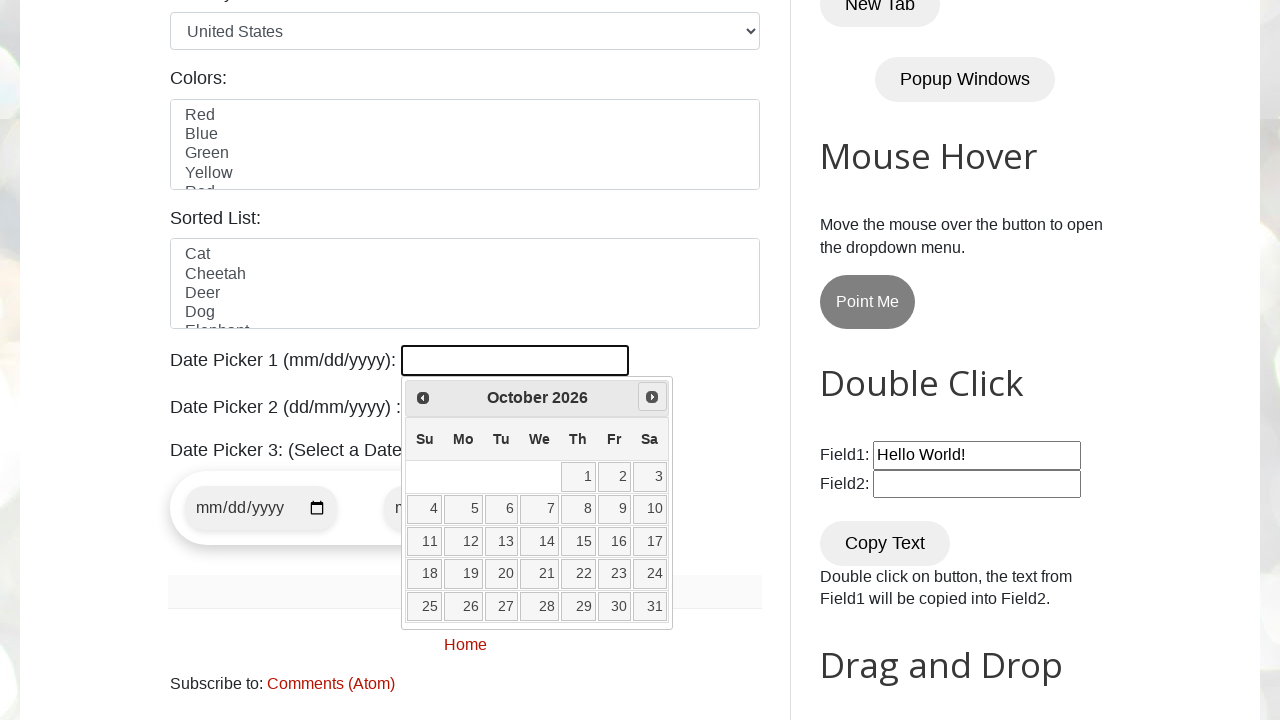

Waited for calendar update
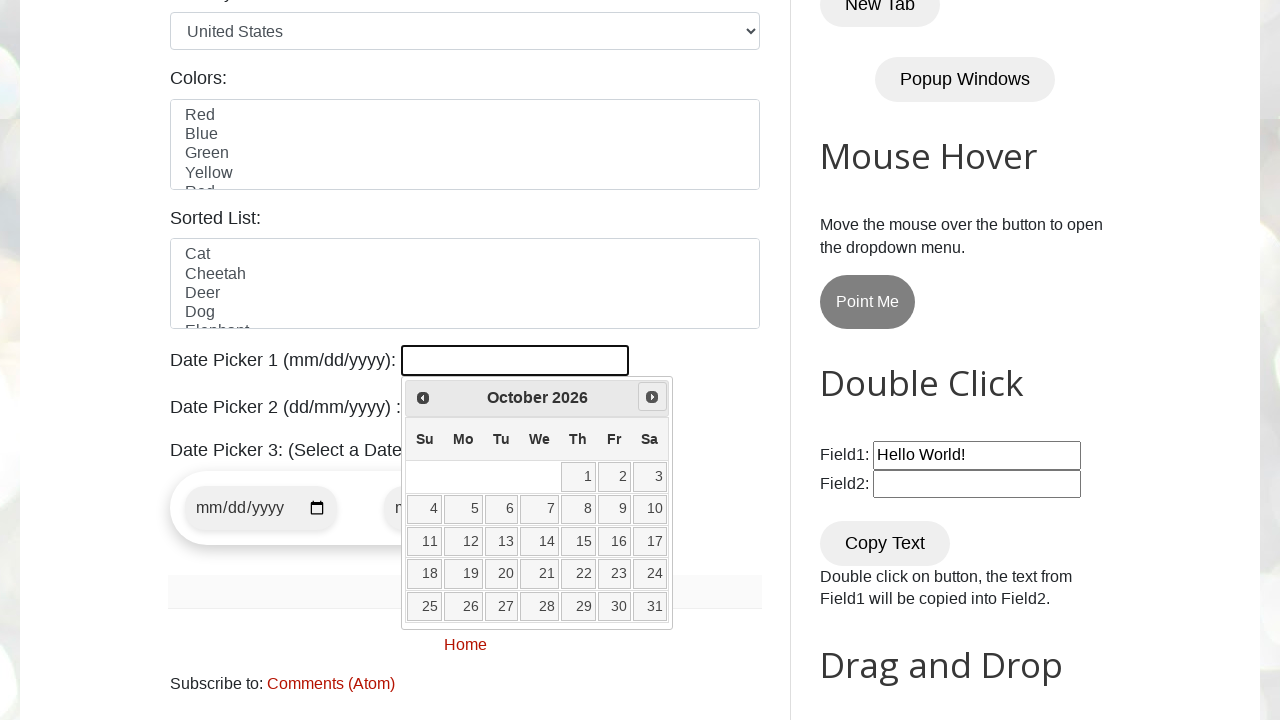

Clicked next button to navigate months (currently at October 2026) at (652, 397) on a[data-handler='next']
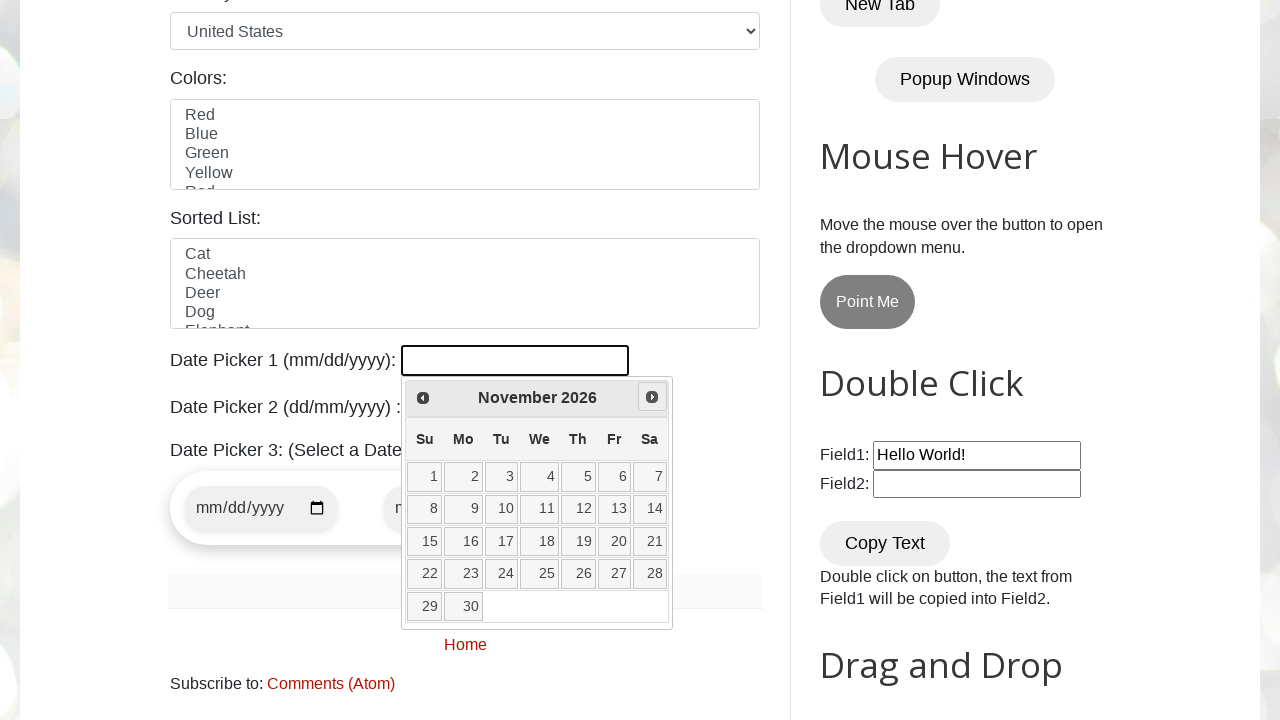

Waited for calendar update
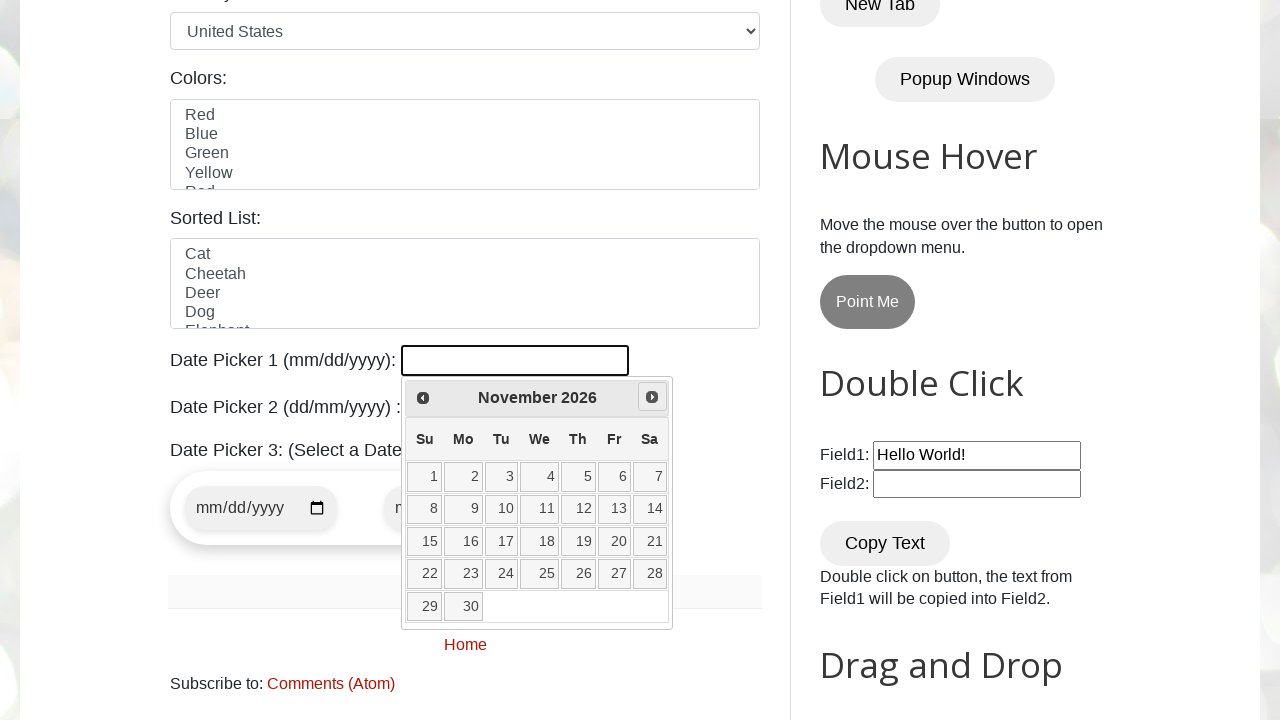

Clicked next button to navigate months (currently at November 2026) at (652, 397) on a[data-handler='next']
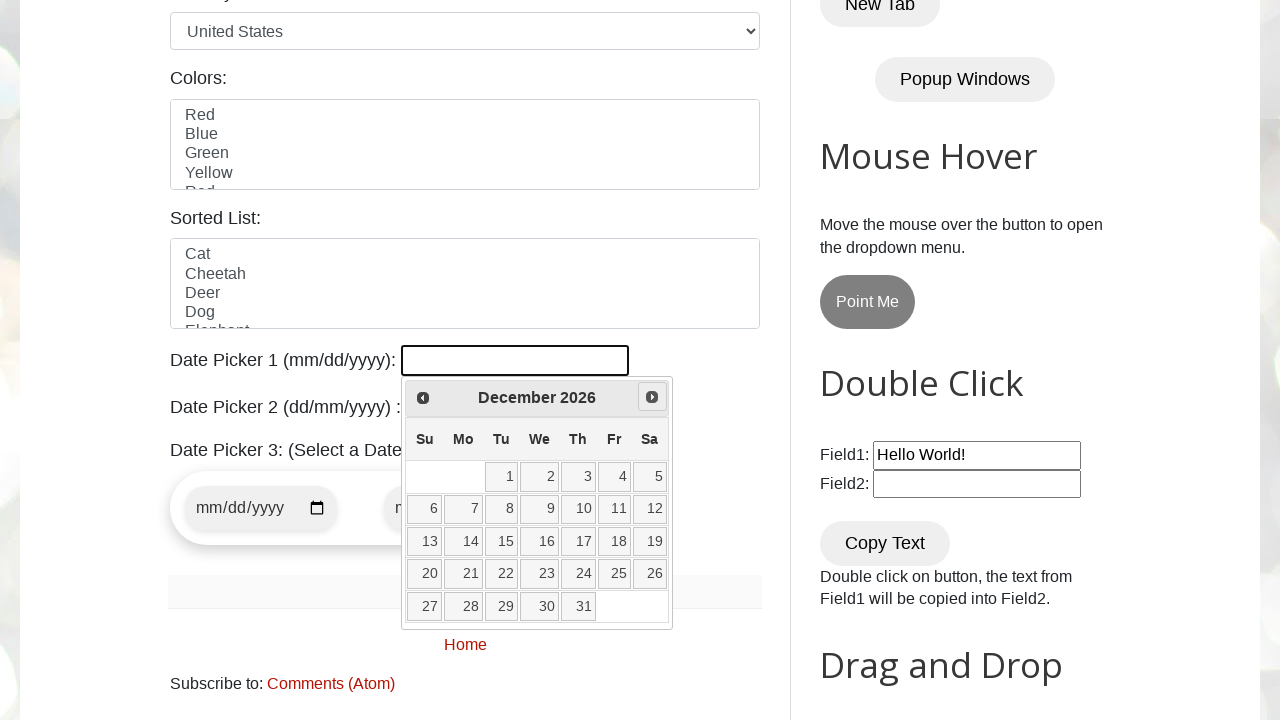

Waited for calendar update
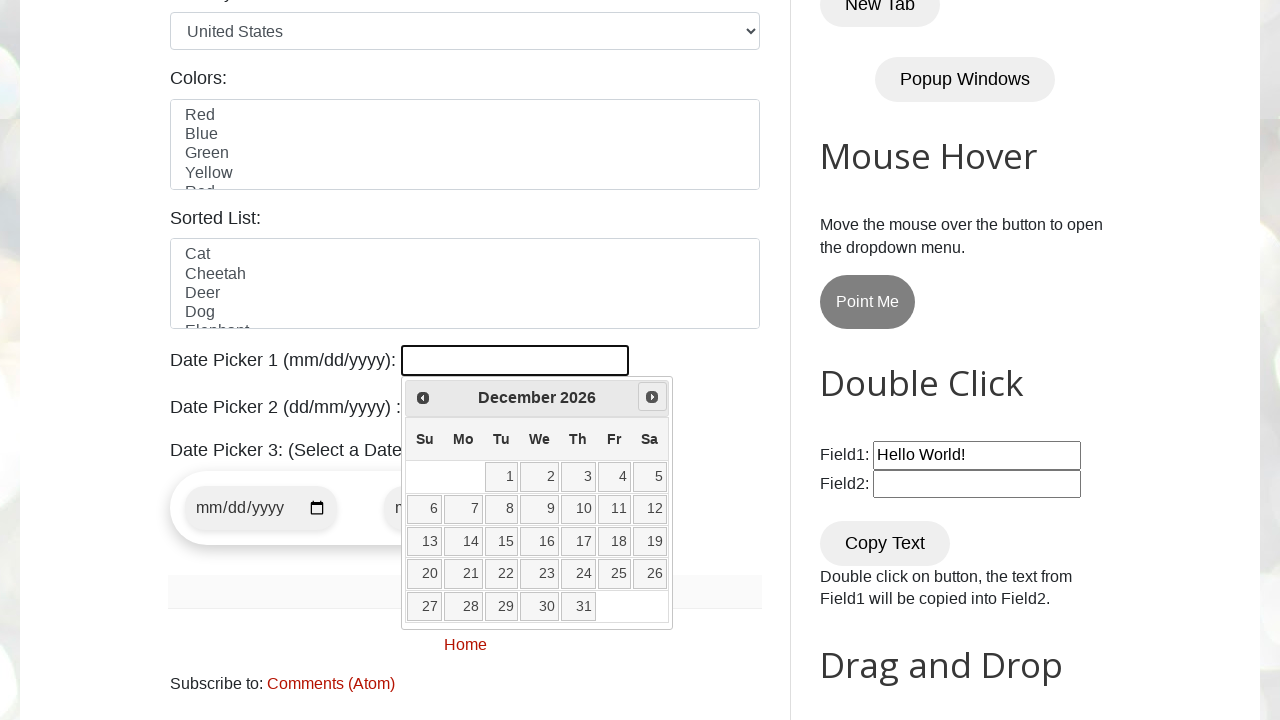

Reached target month/year: December 2026
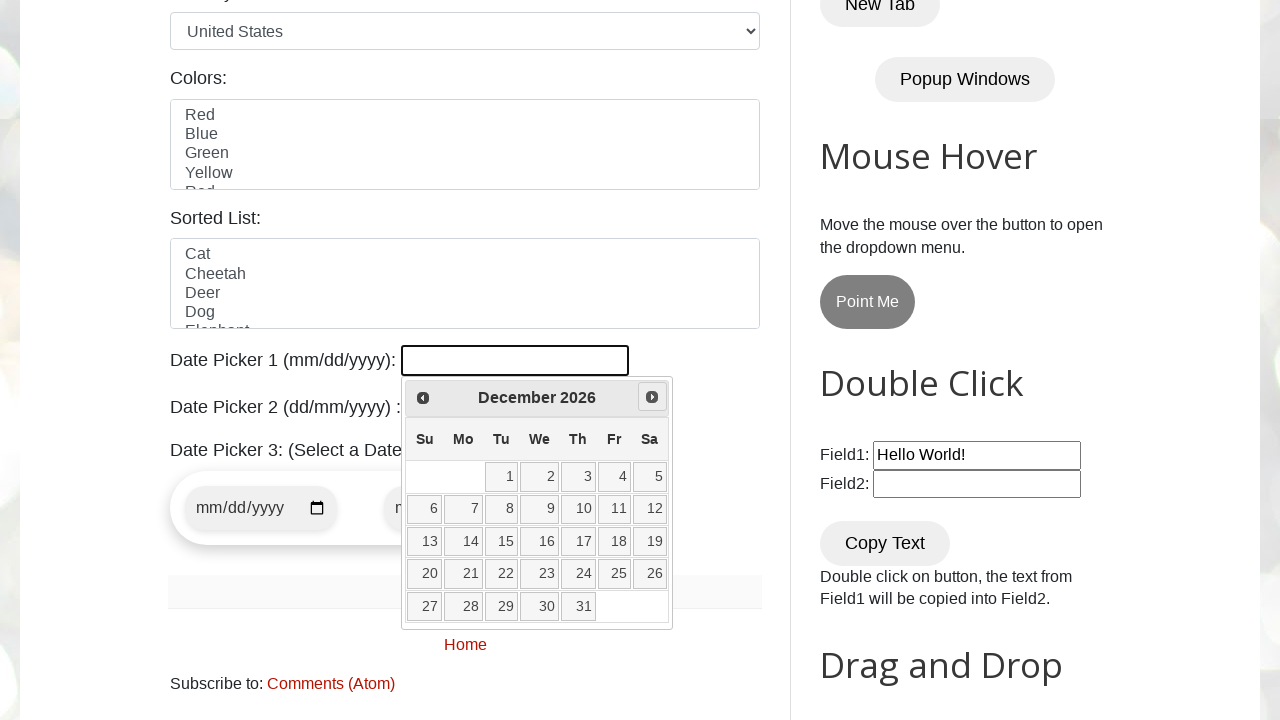

Selected target date: December 6, 2026 at (425, 509) on //table//tbody//tr//td//a[@class='ui-state-default' and @data-date='6']
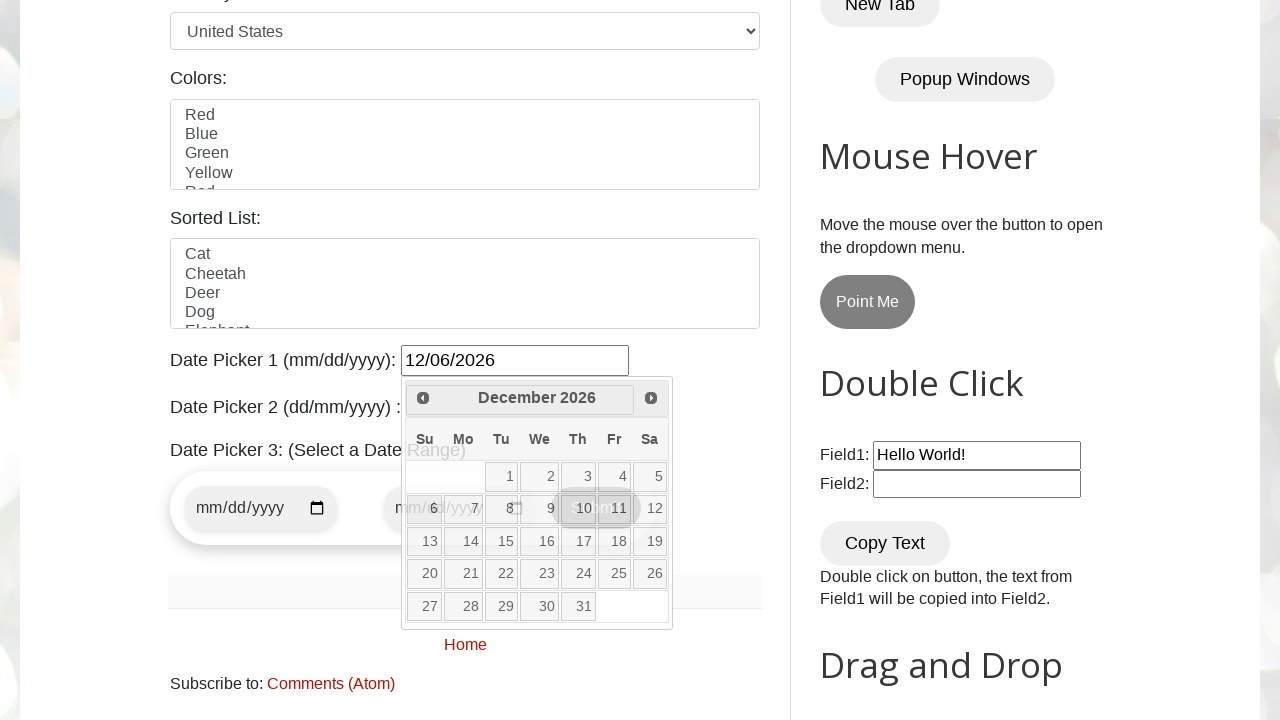

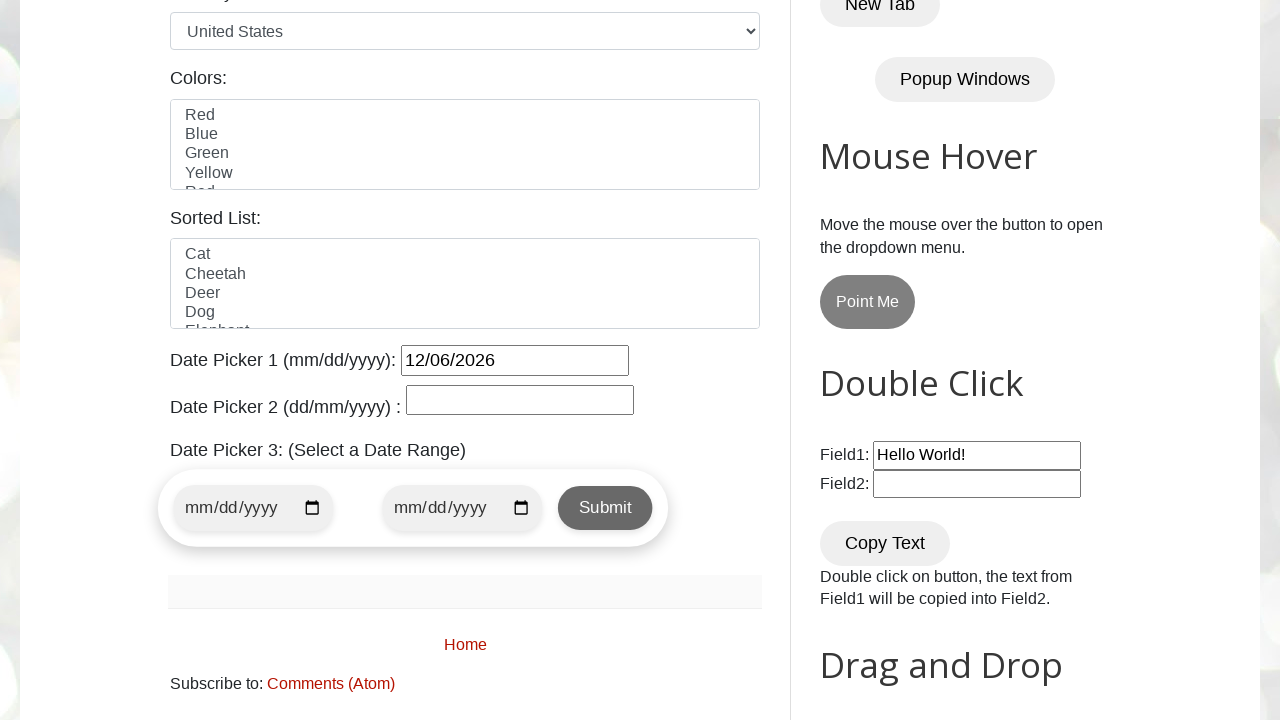